Tests adding the task "Selenium com Java" to the todo list and verifies it appears

Starting URL: https://lambdatest.github.io/sample-todo-app/

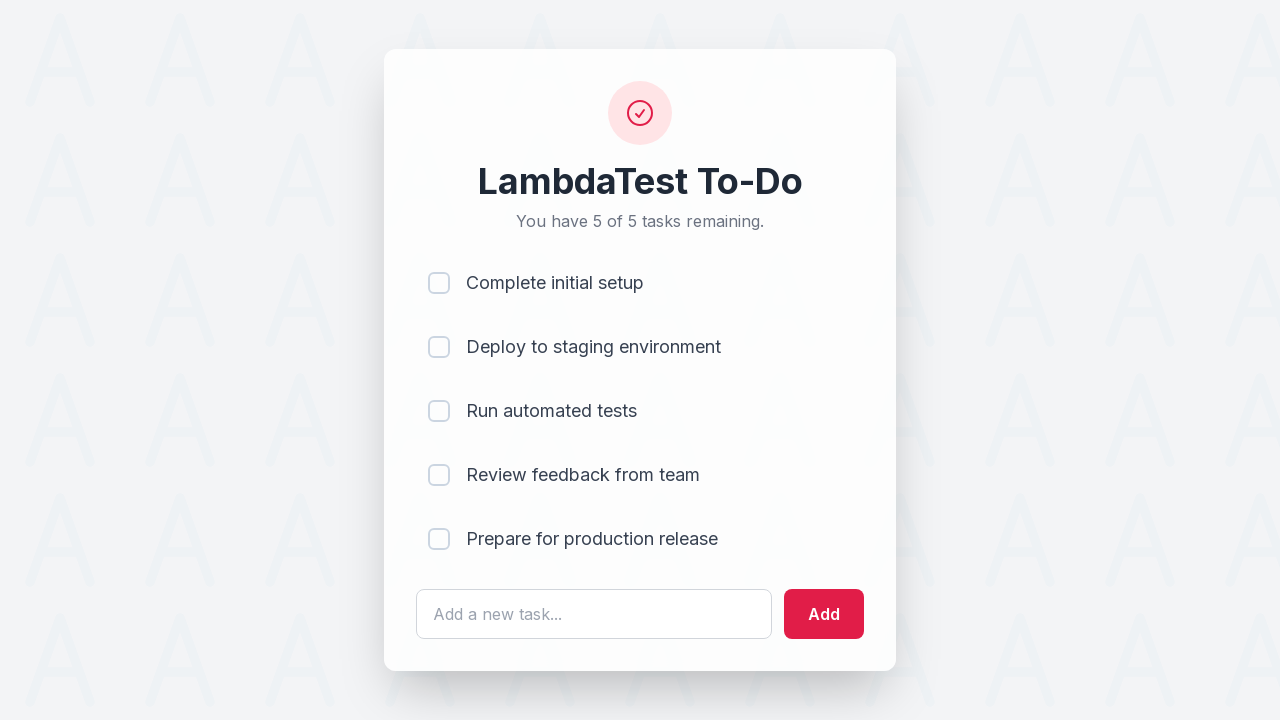

Filled todo input field with 'Selenium com Java' on #sampletodotext
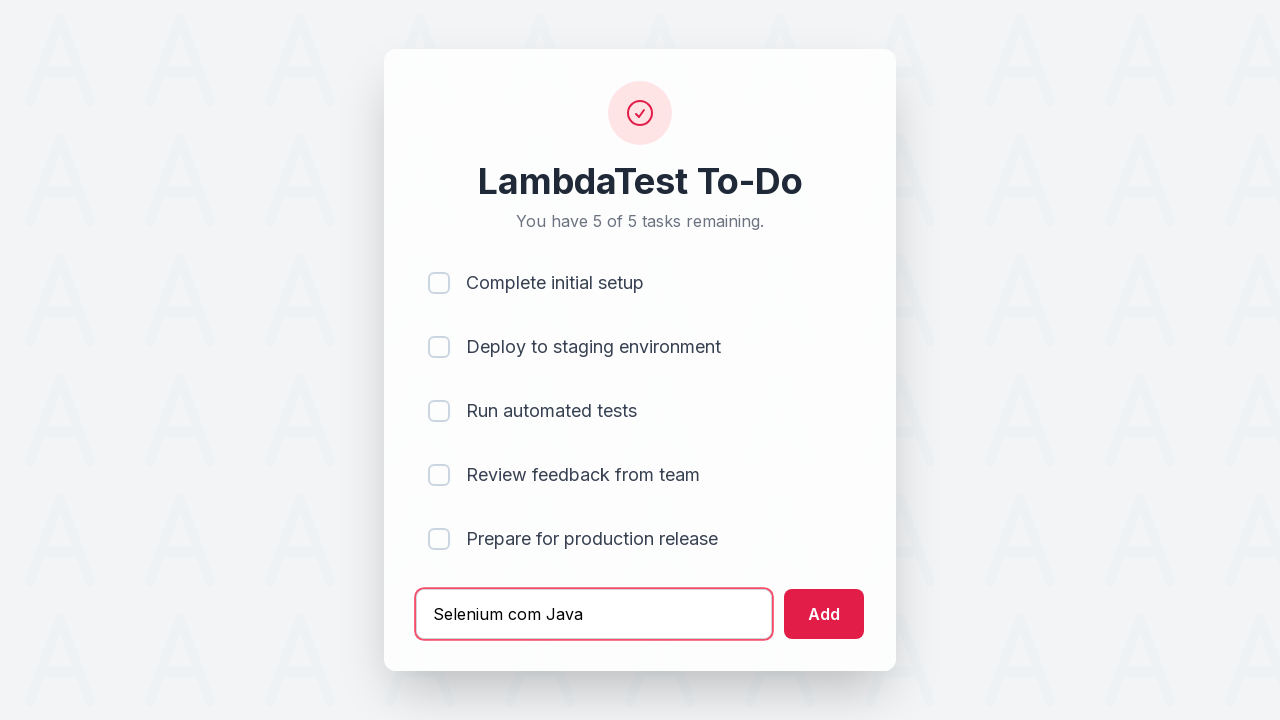

Pressed Enter to add the task on #sampletodotext
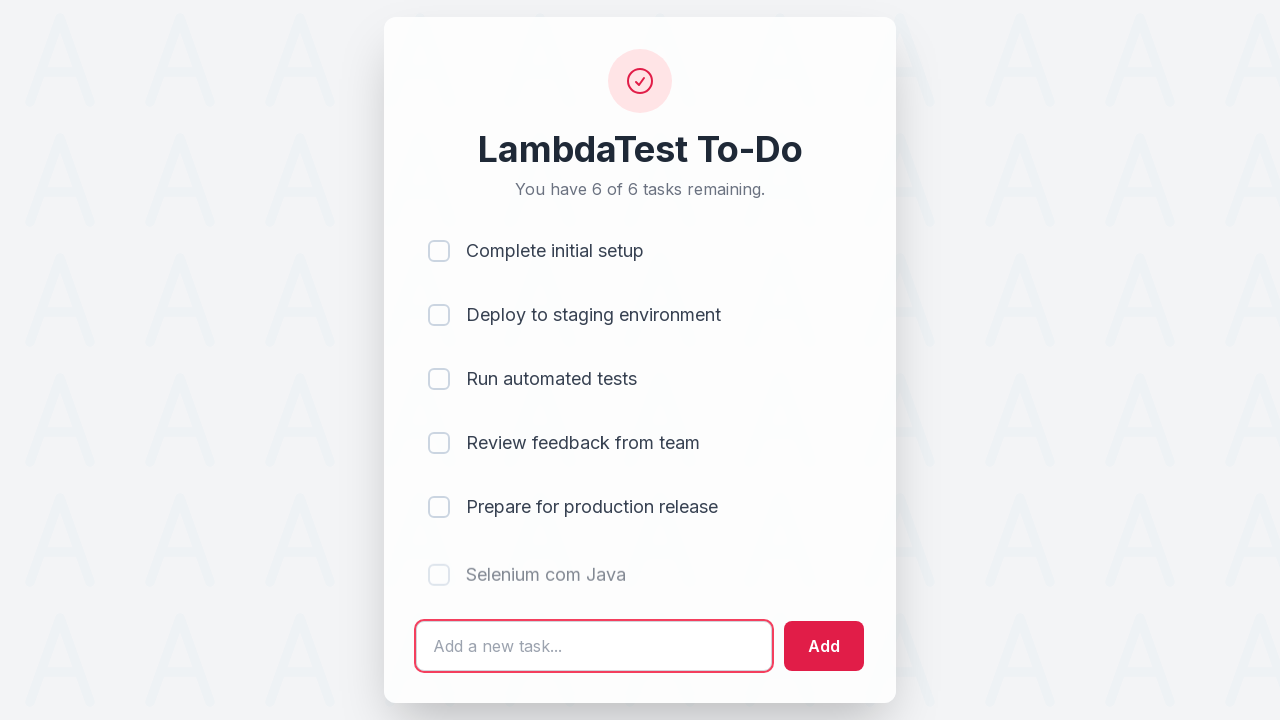

Verified that 'Selenium com Java' task appears in the todo list
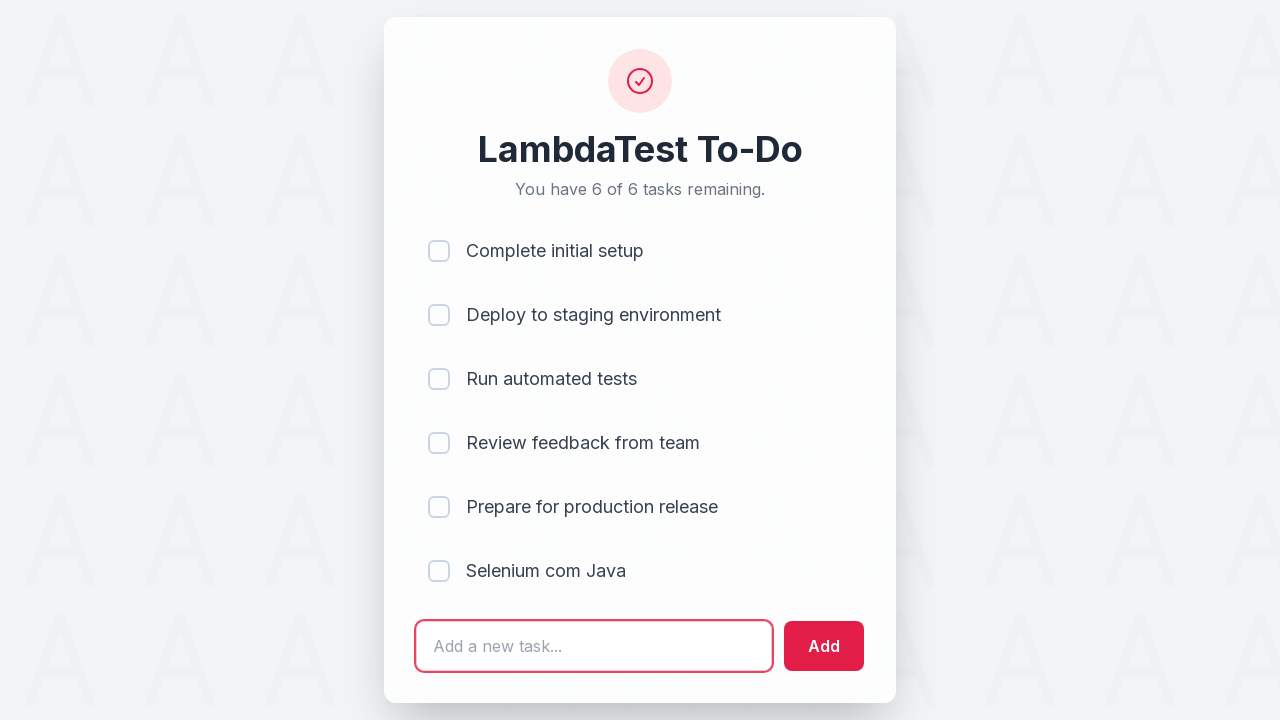

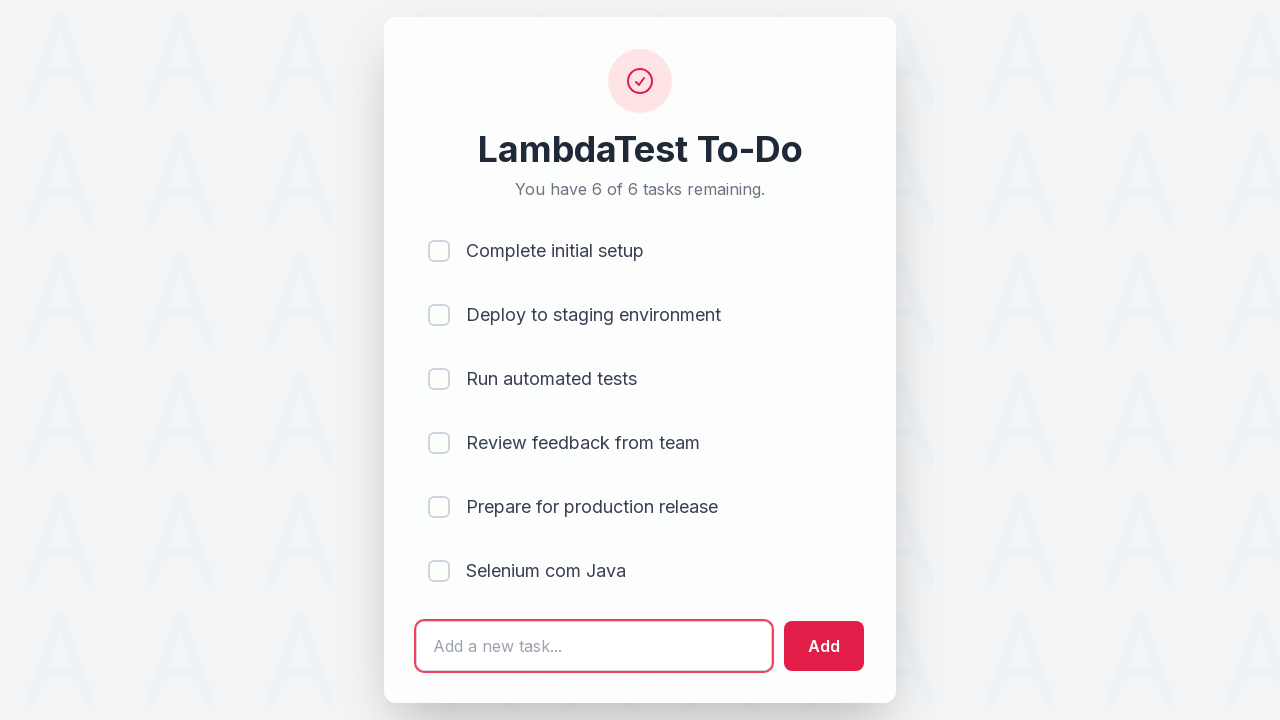